Tests dynamic controls page using explicit waits - clicks Remove button, waits for "It's gone!" message, clicks Add button, and waits for "It's back" message

Starting URL: https://the-internet.herokuapp.com/dynamic_controls

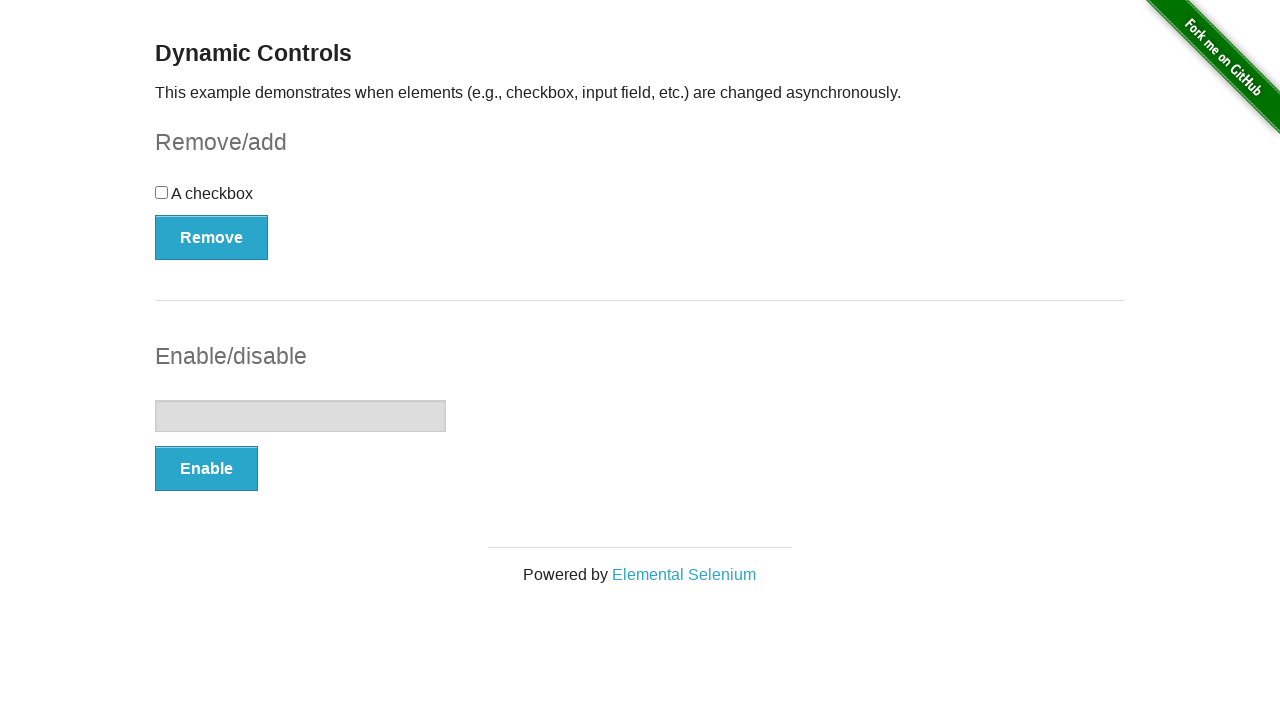

Clicked Remove button to remove the dynamic control at (212, 237) on xpath=//*[text()='Remove']
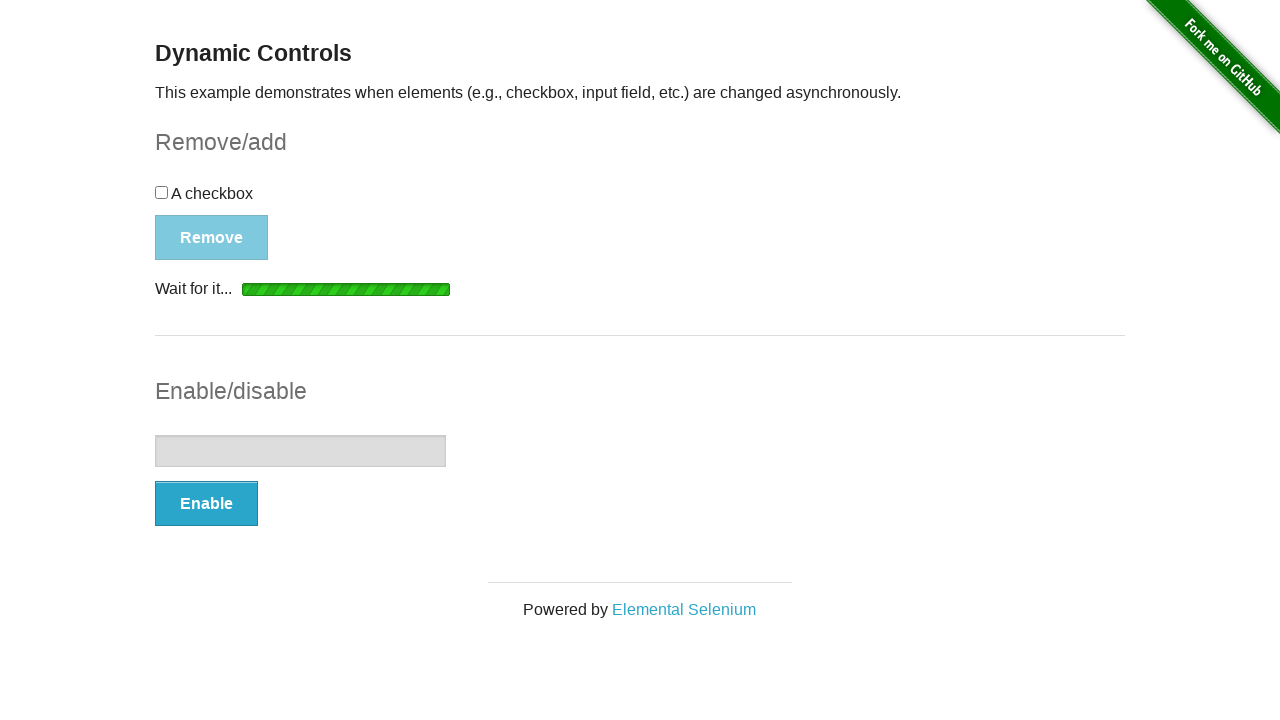

Waited for 'It's gone!' message to become visible
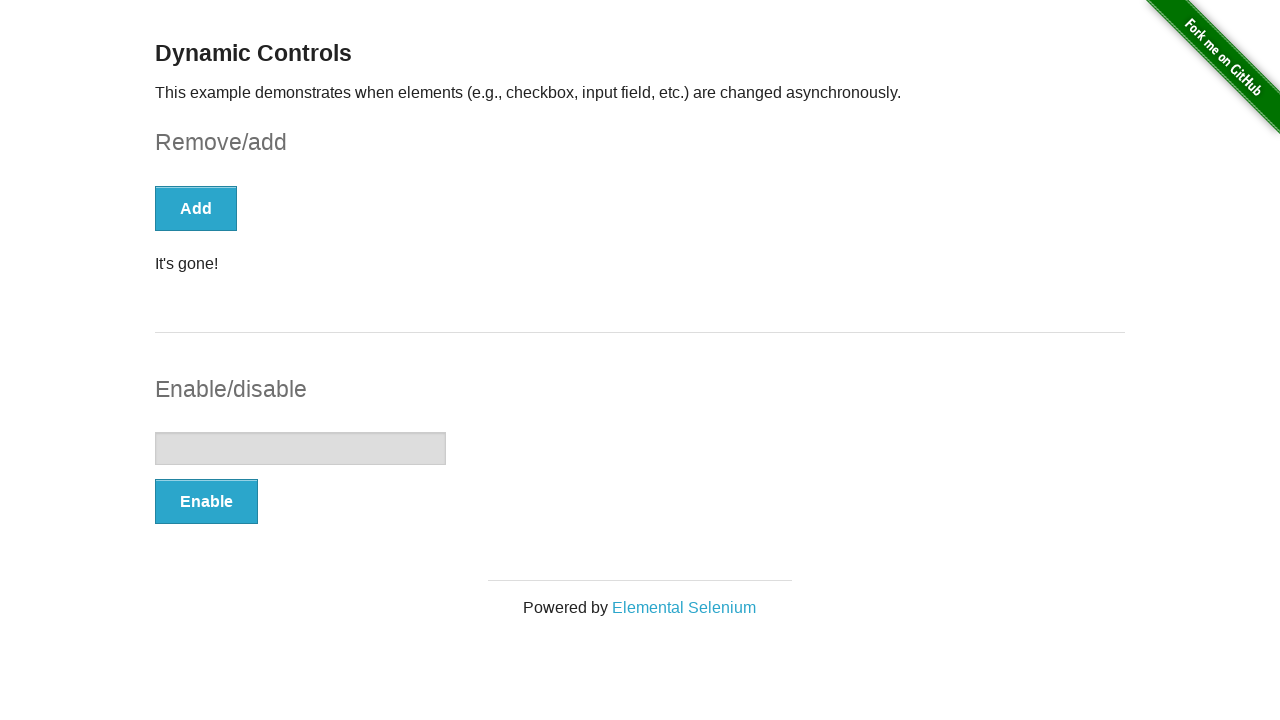

Verified 'It's gone!' message is visible
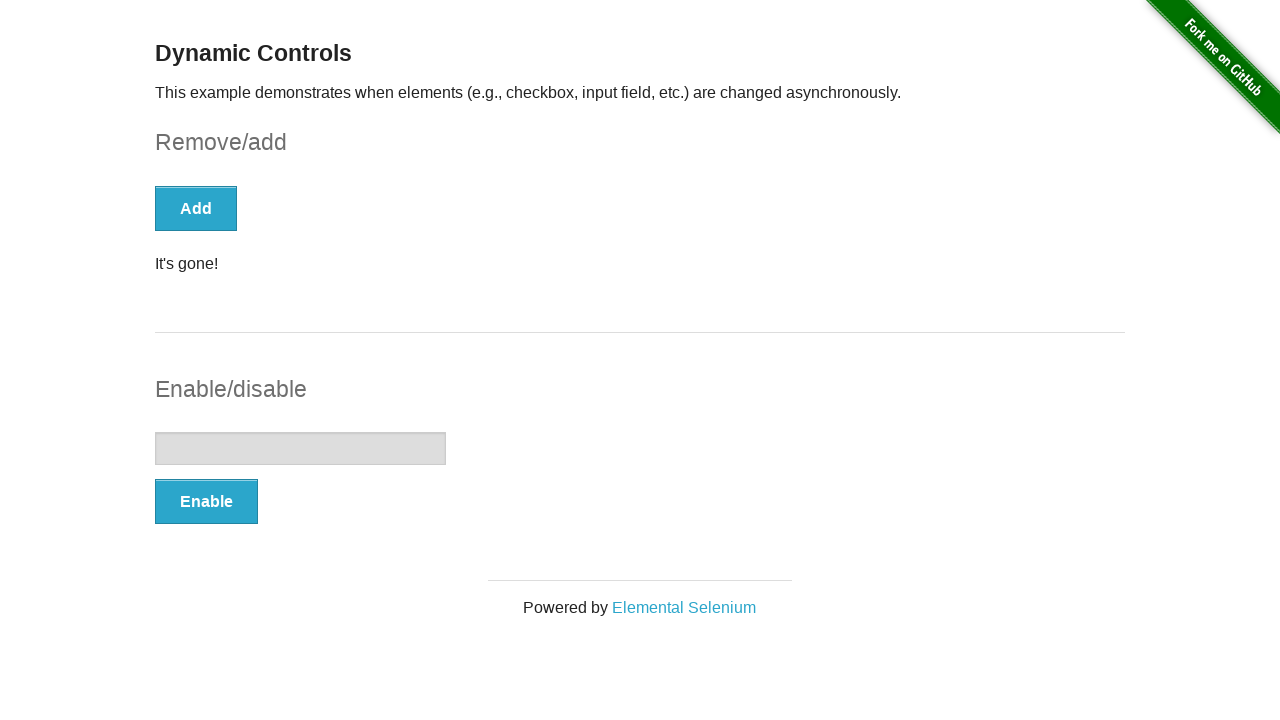

Clicked Add button to restore the dynamic control at (196, 208) on xpath=//*[text()='Add']
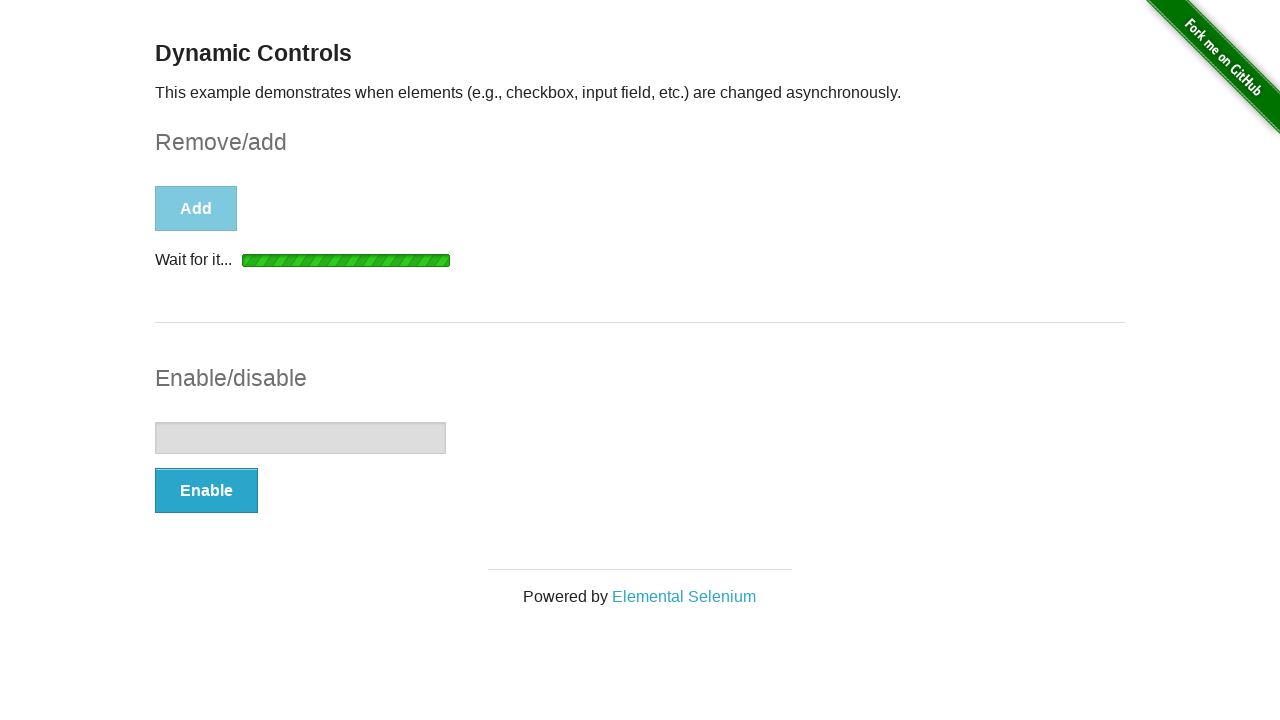

Waited for 'It's back' message to become visible
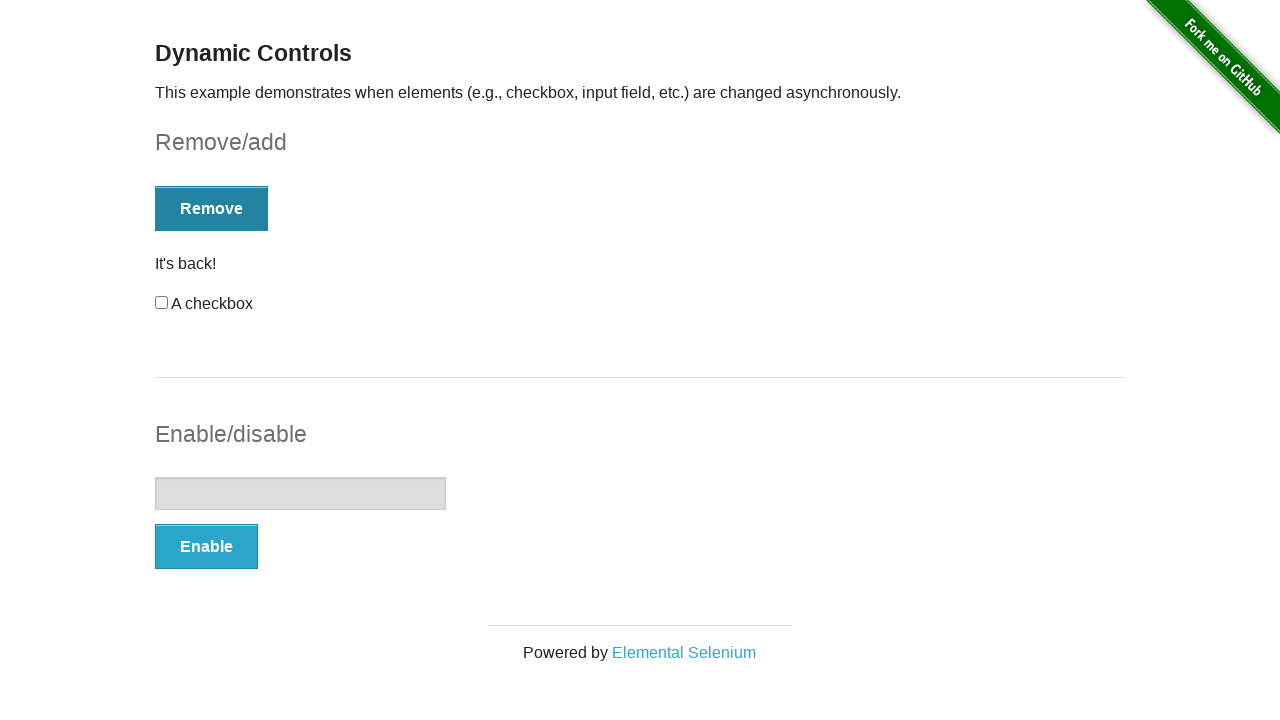

Verified 'It's back' message is visible
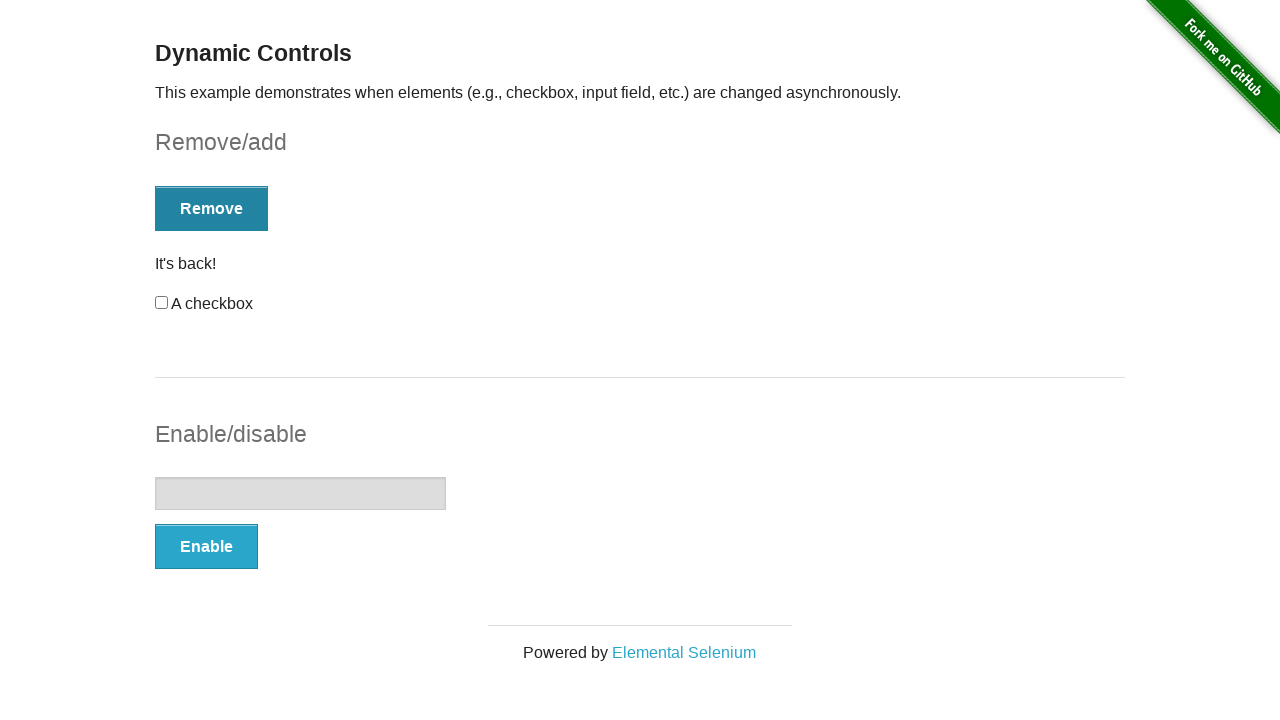

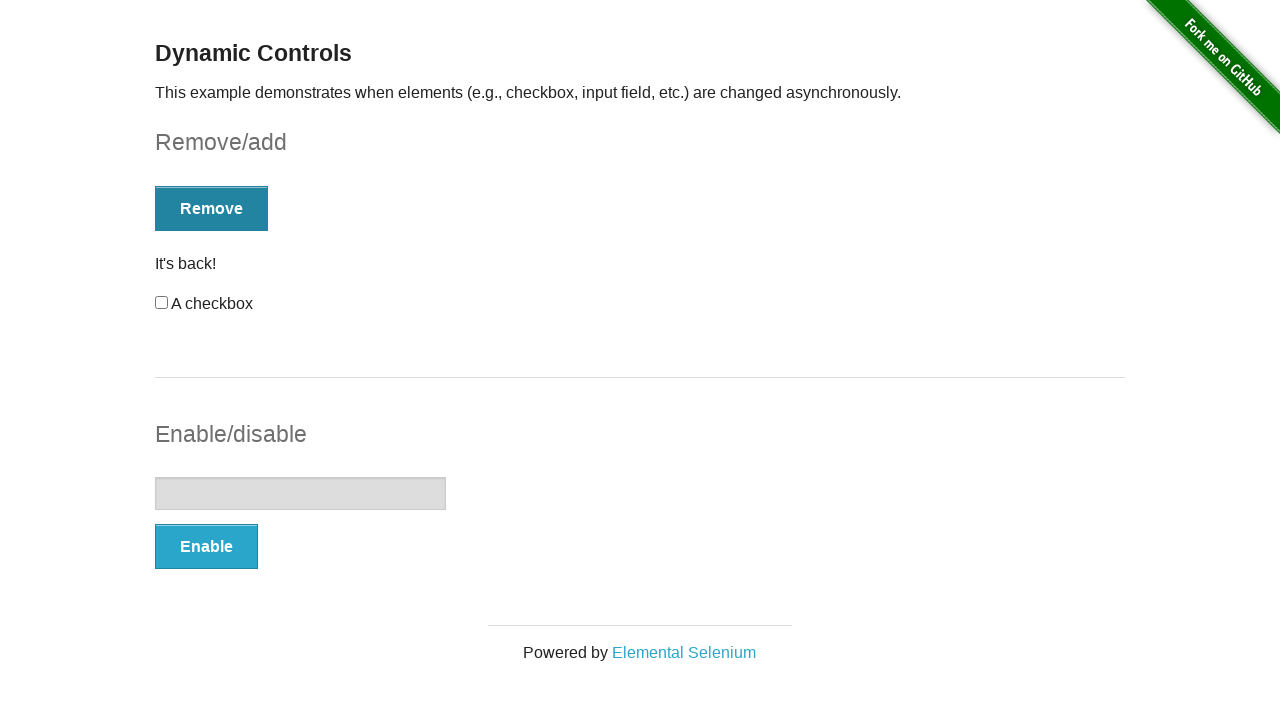